Tests the Deque Mars demo webpage by verifying there are 5 radio buttons, clicking "add a traveler" adds another traveler select element, and clicking video navigation arrows changes the video heading text.

Starting URL: https://dequeuniversity.com/demo/mars

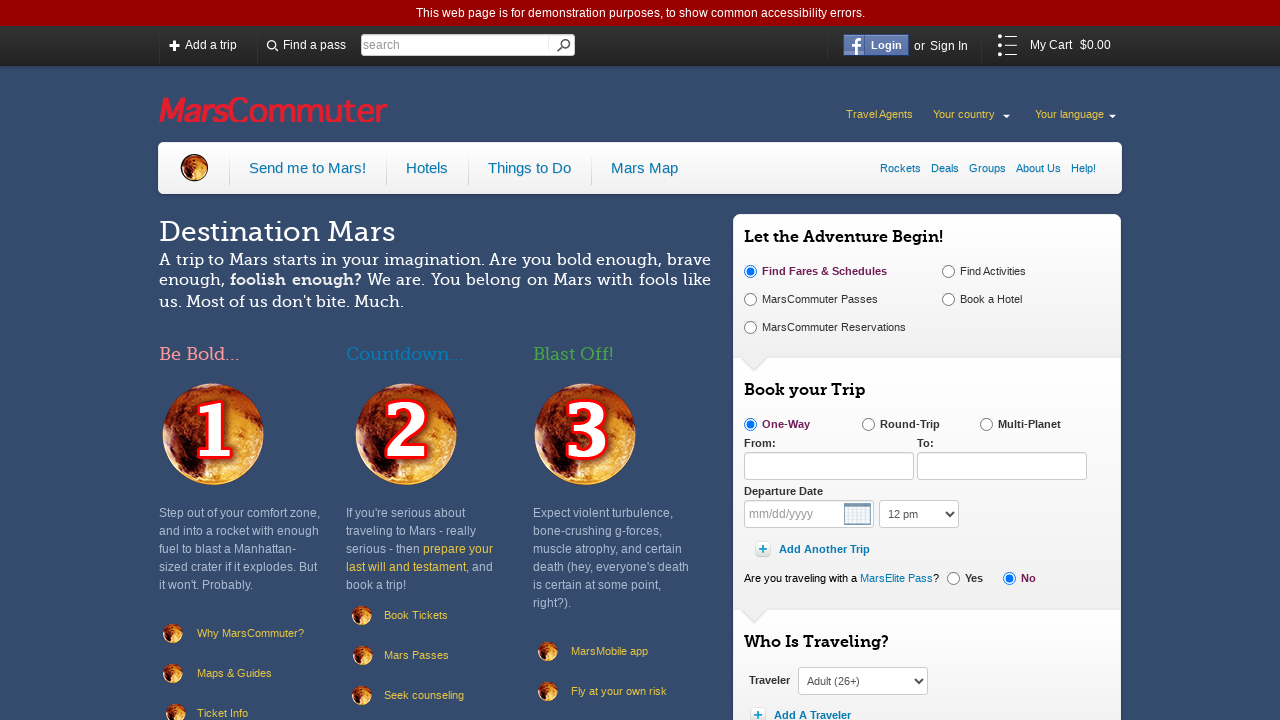

Navigated to Deque Mars demo webpage
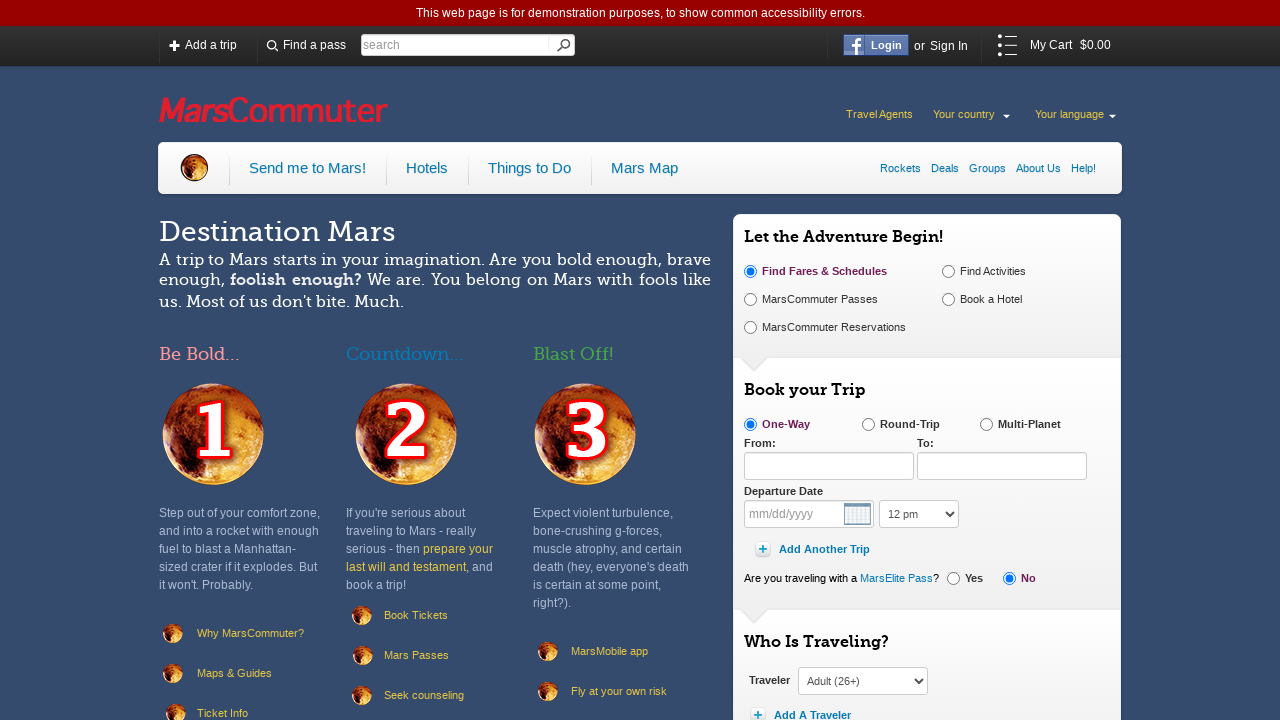

Located radio buttons under 'Let the Adventure Begin'
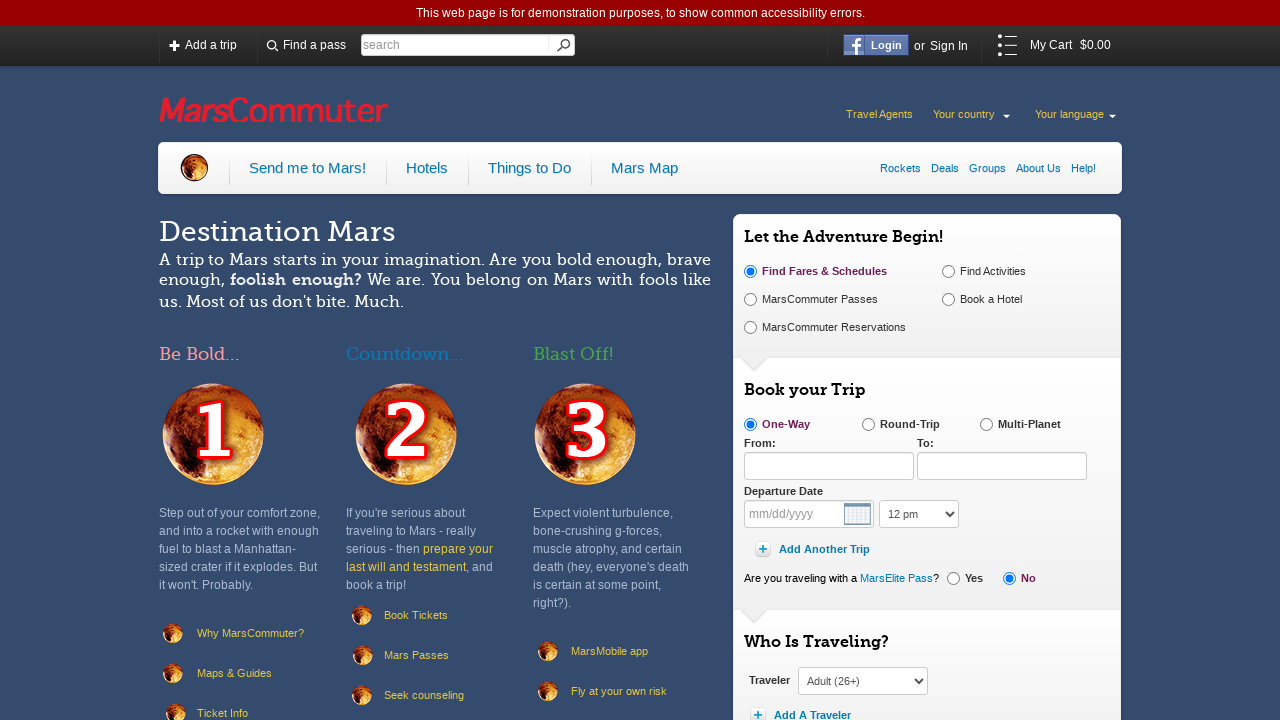

Verified there are 5 radio buttons
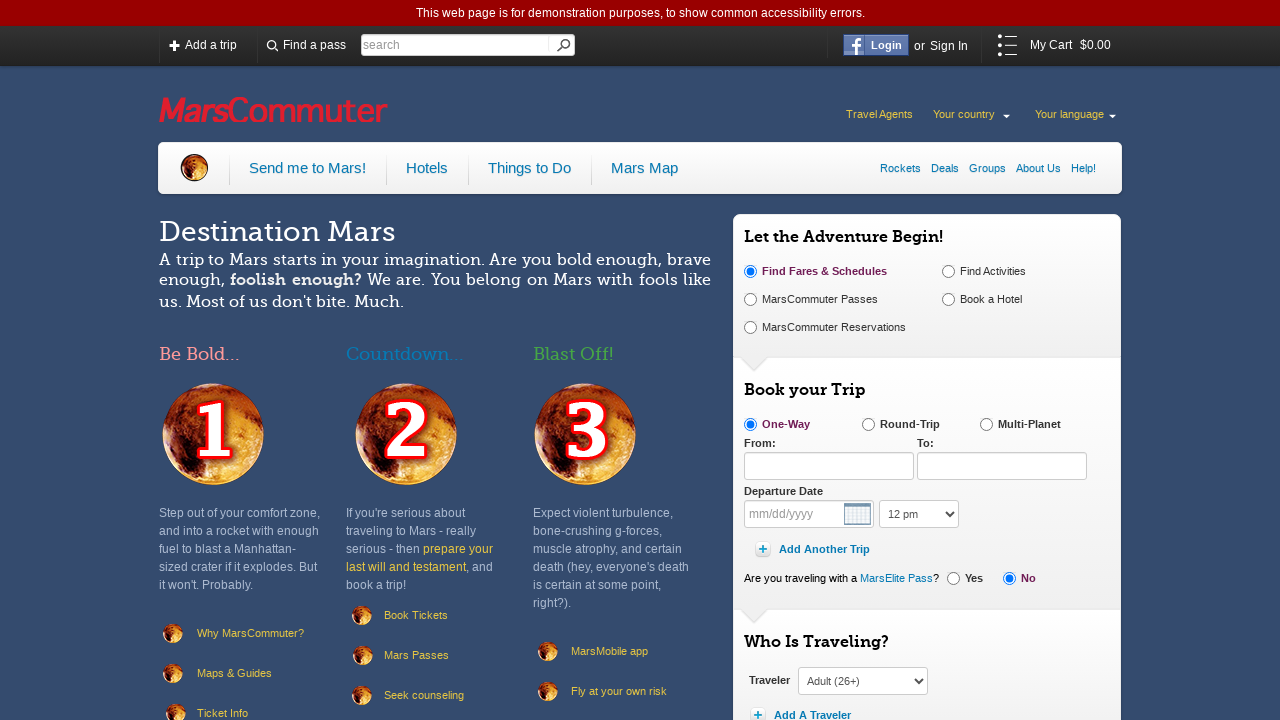

Waited for 'add a traveler' button to be visible
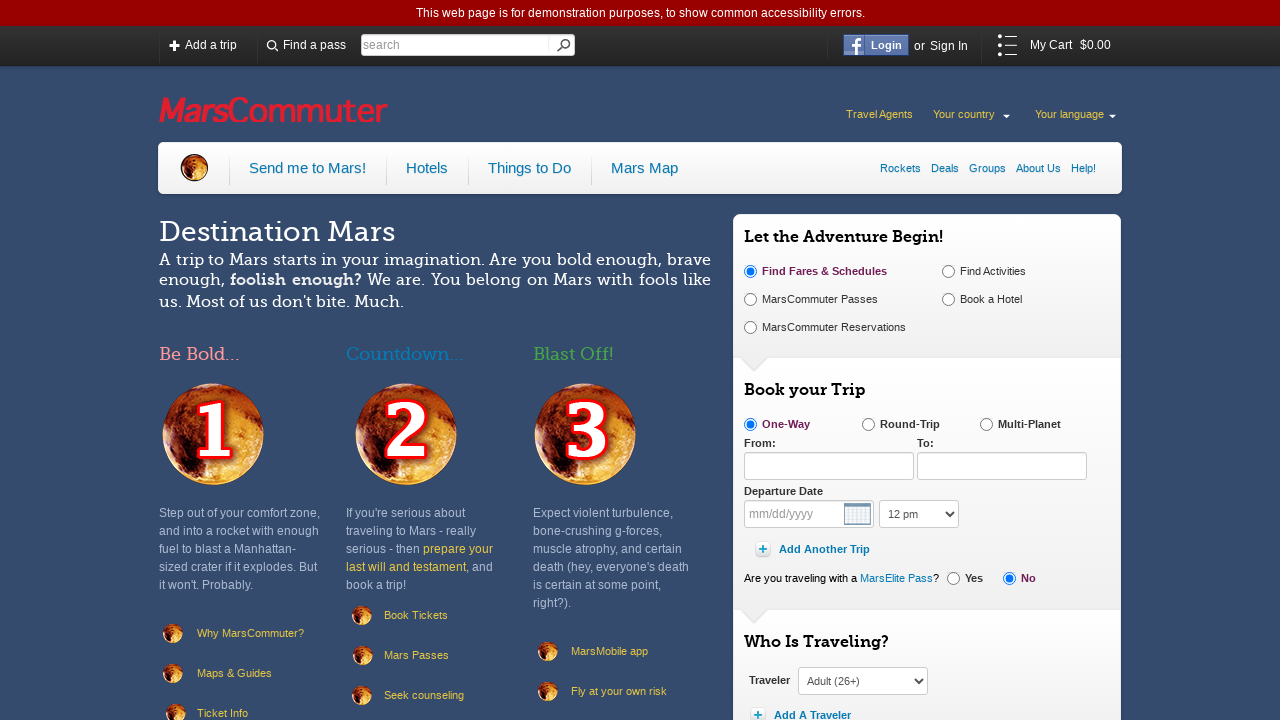

Clicked 'add a traveler' button at (802, 710) on xpath=//*[@class='icon']//parent::a[@class='add-traveler']
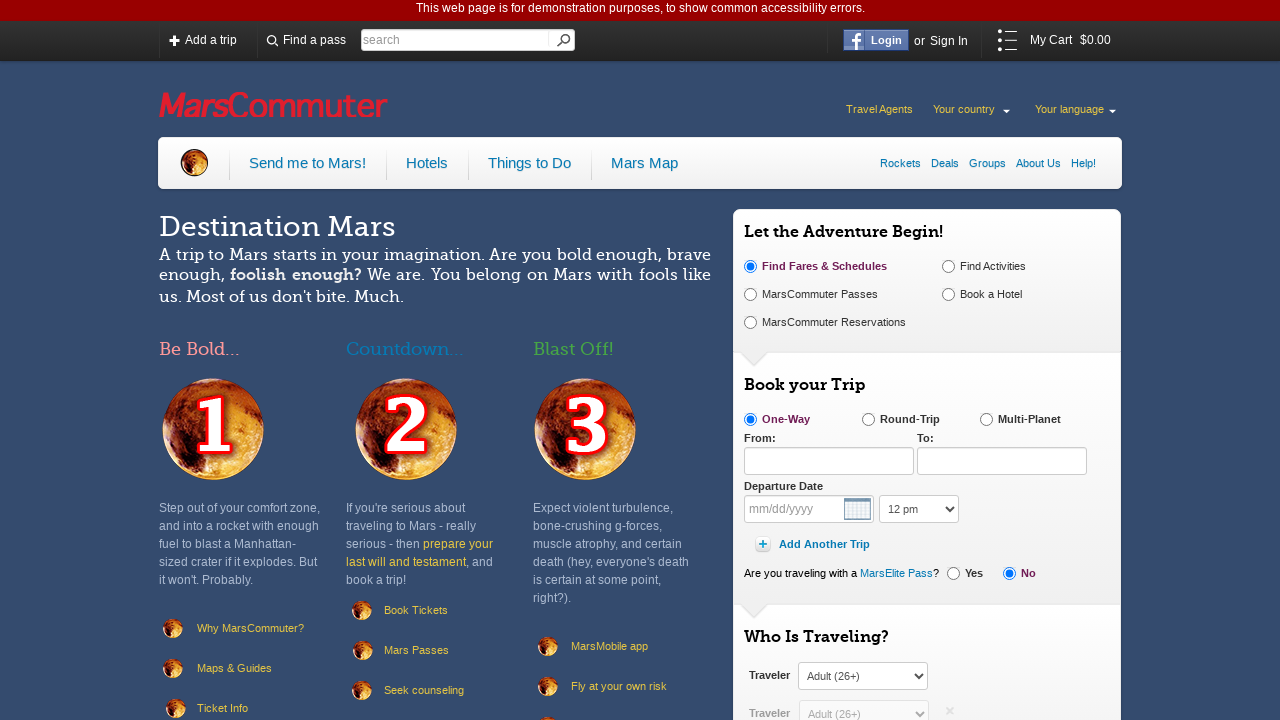

Located traveler select elements
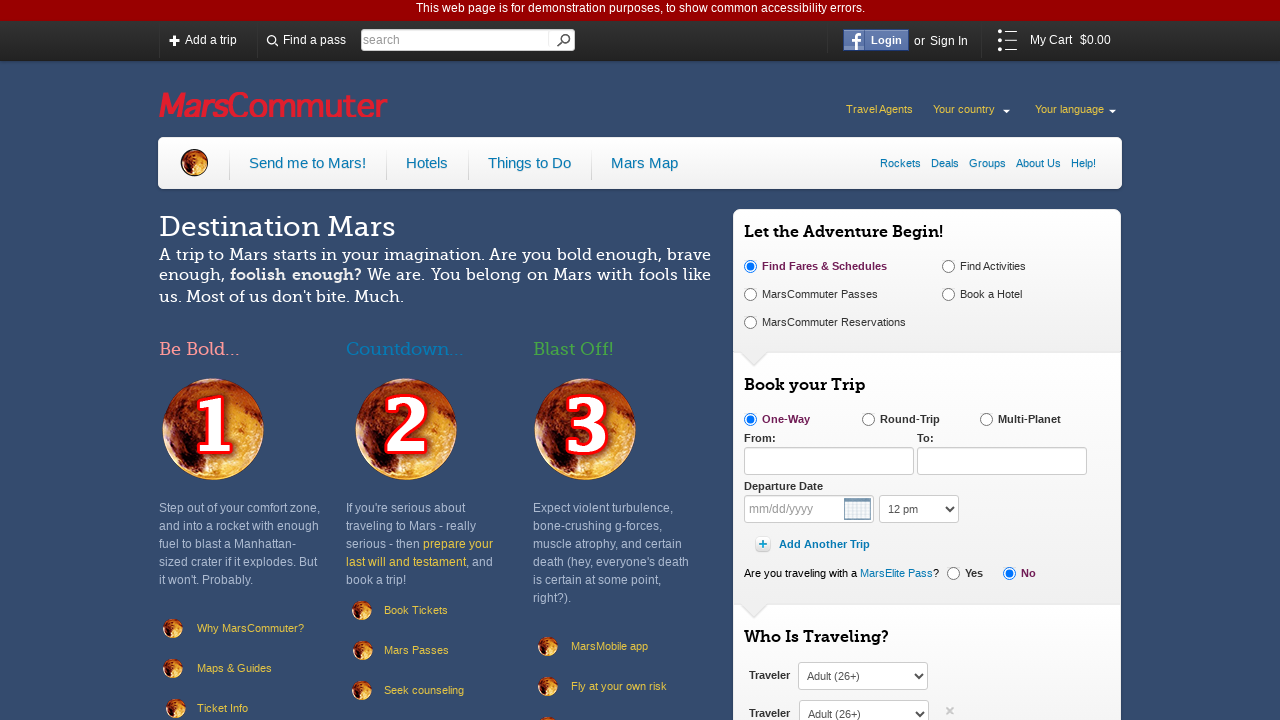

Verified there are now 2 traveler select elements
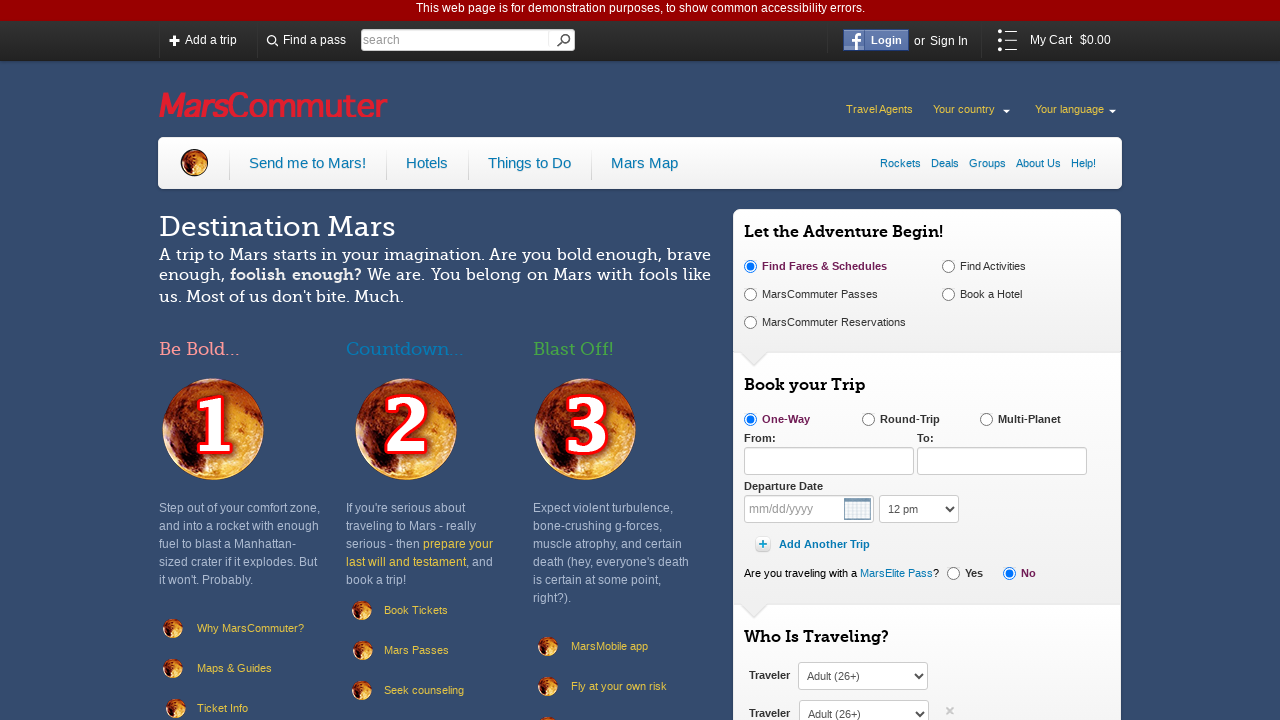

Clicked next video navigation arrow at (981, 360) on xpath=//*[@class='vid-arrows nextvid']//i[@class='vid-next icon-video-right-arro
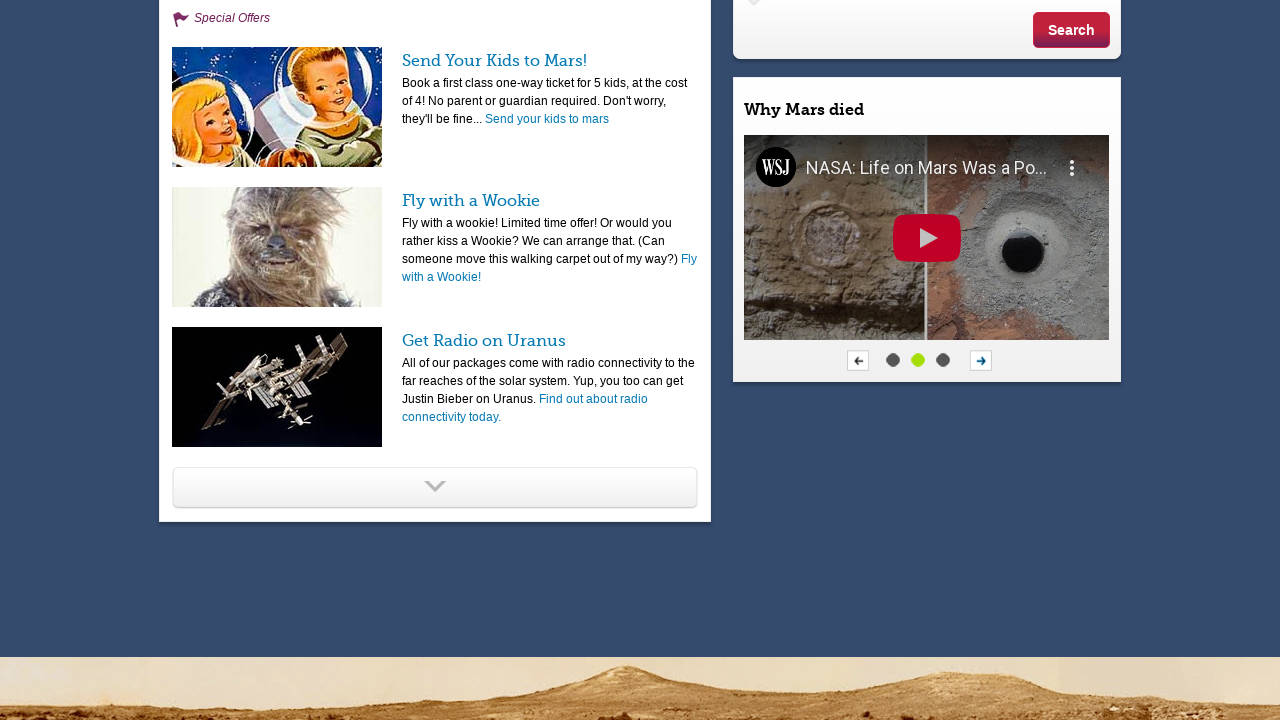

Located video heading text element
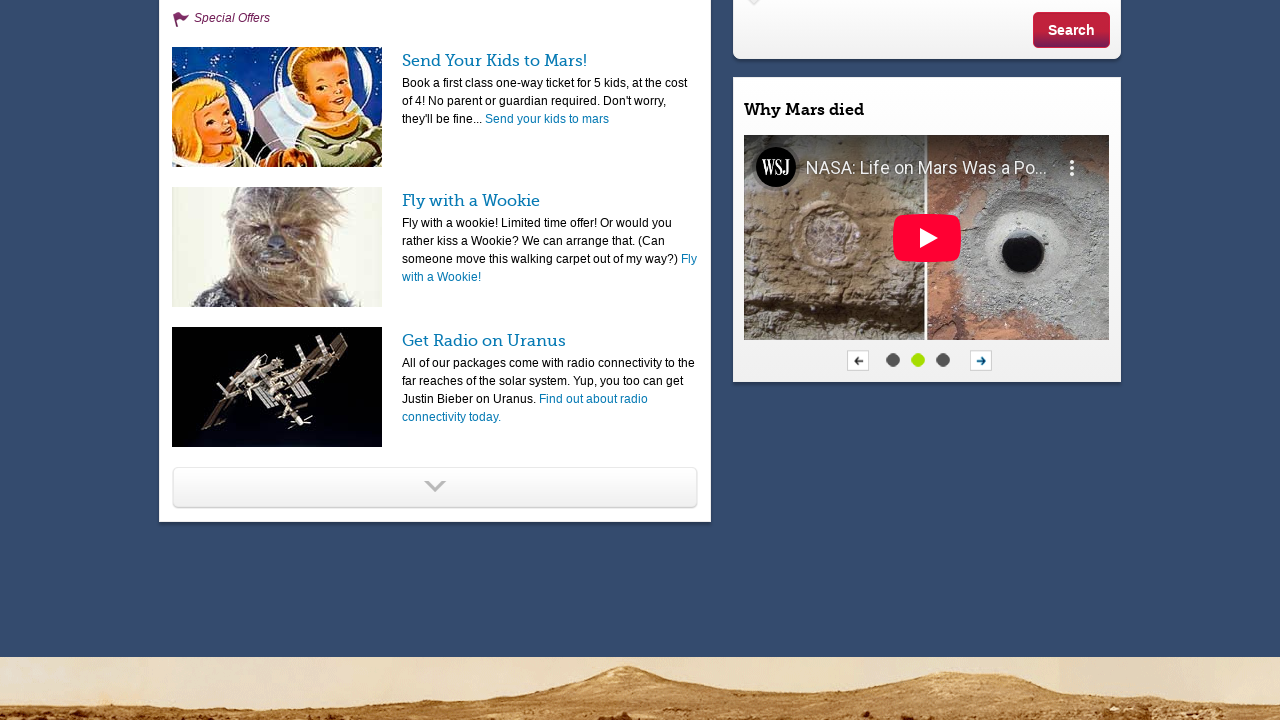

Verified video heading text changed to 'Why Mars died'
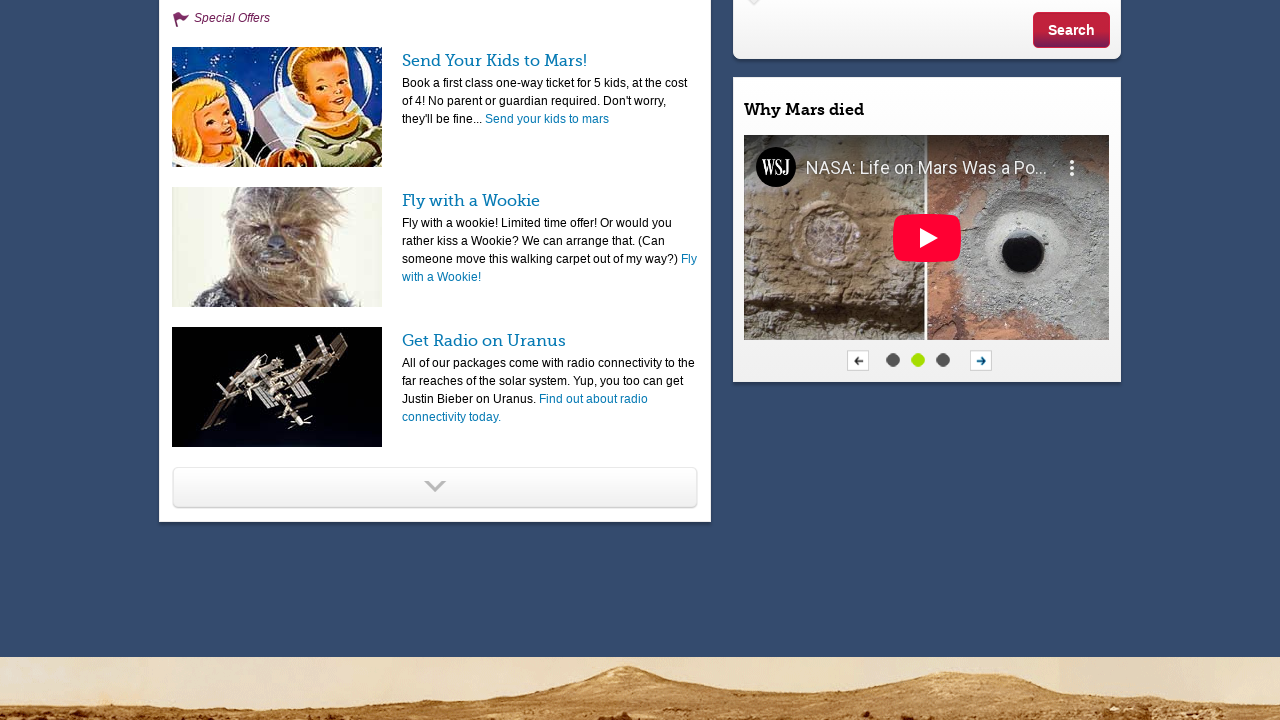

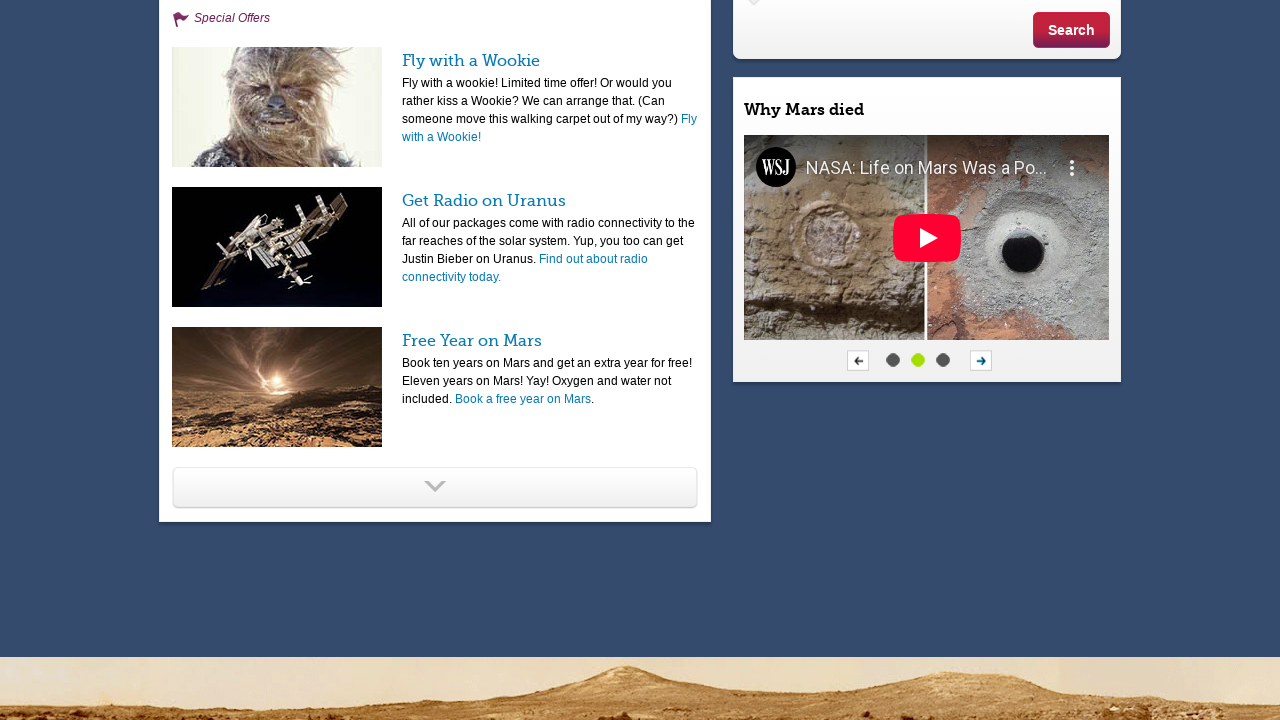